Tests dropdown functionality by selecting options using different methods (index, value, visible text) and verifying dropdown properties

Starting URL: https://the-internet.herokuapp.com/dropdown

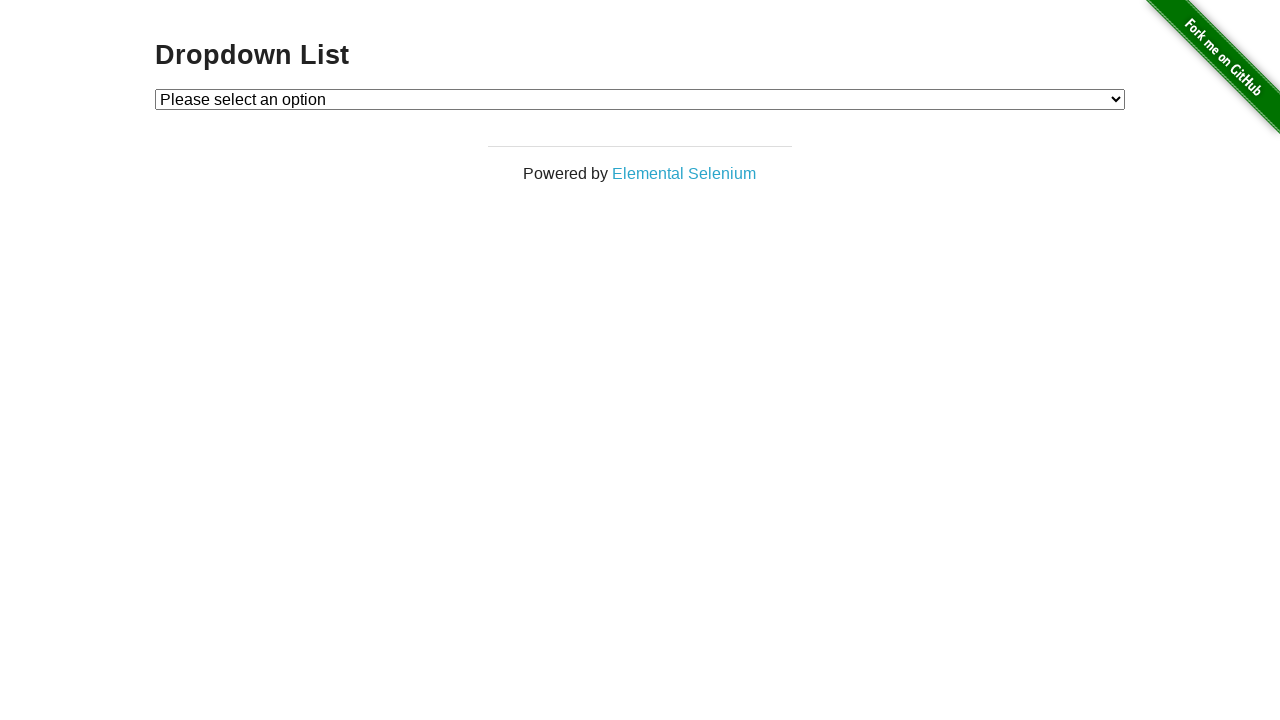

Located the dropdown menu element
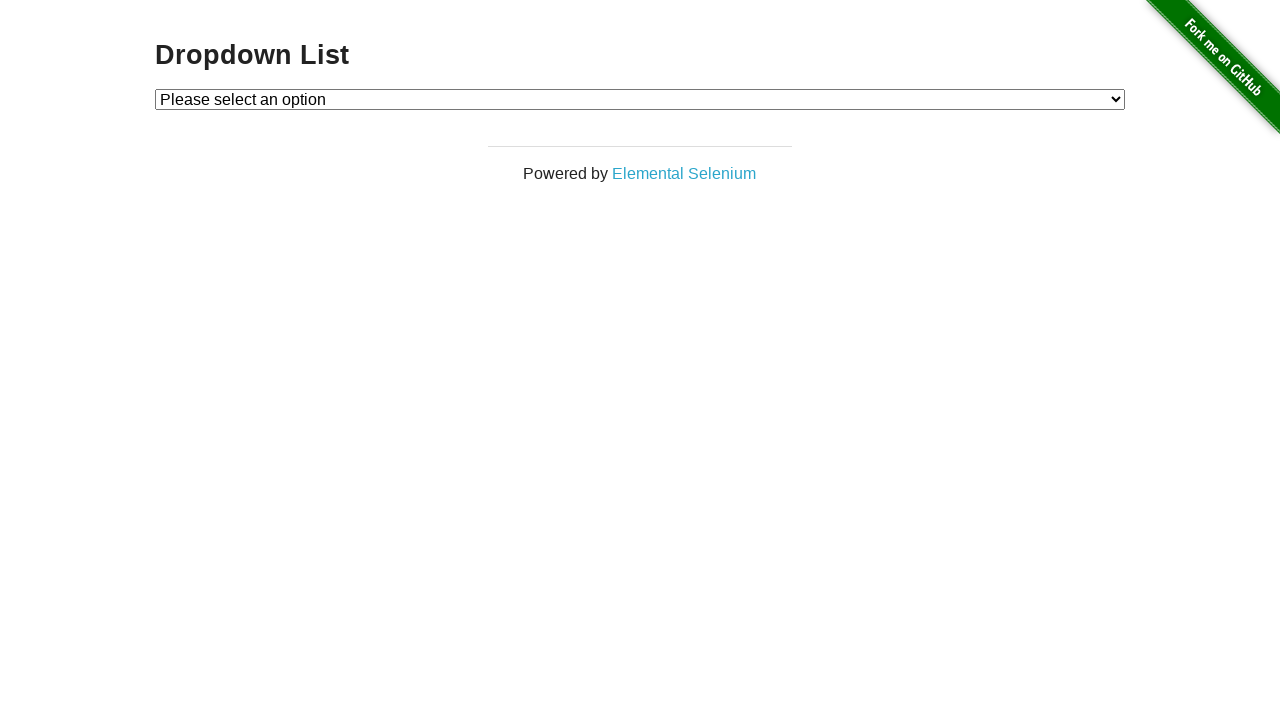

Selected Option 1 using index on select#dropdown
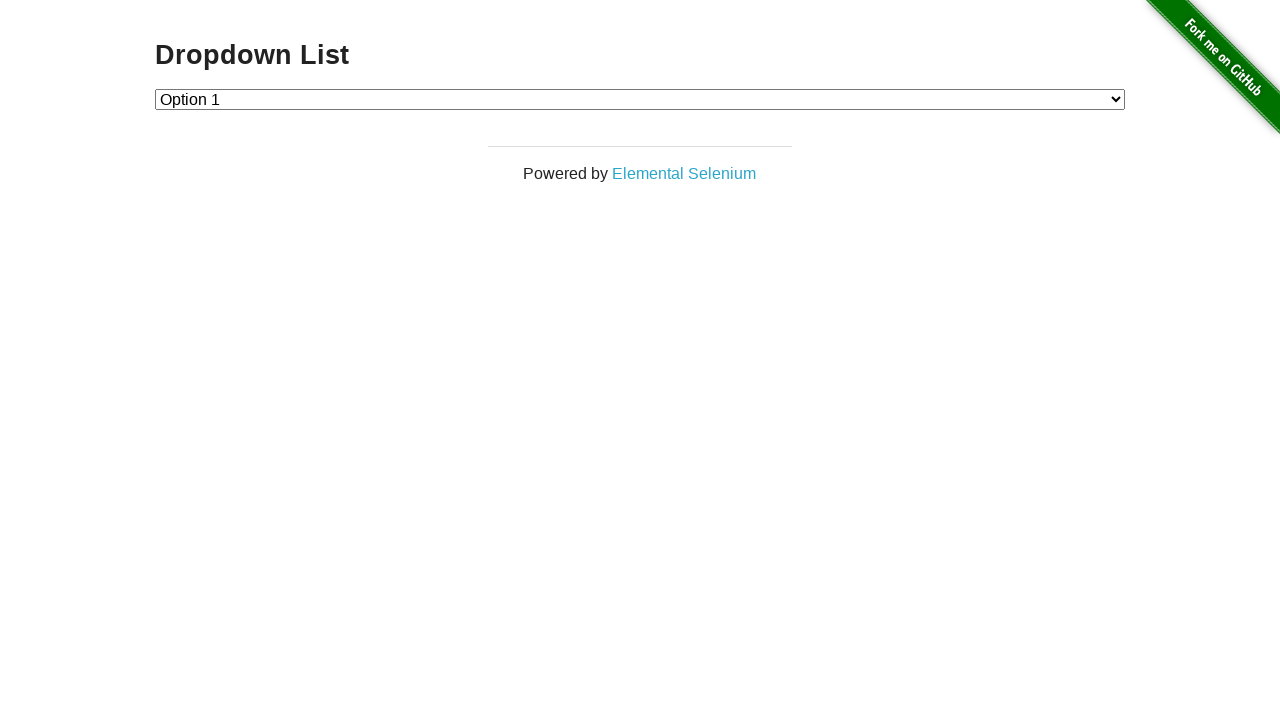

Retrieved Option 1 text content
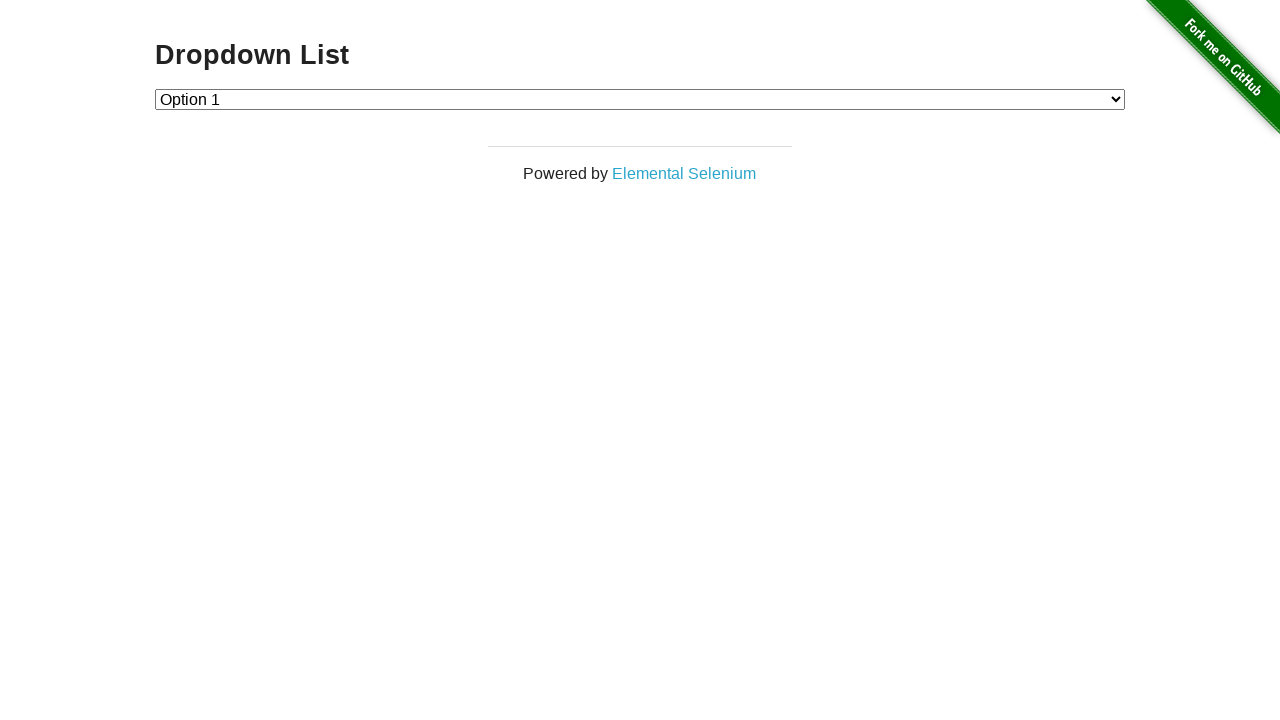

Selected Option 2 using value attribute on select#dropdown
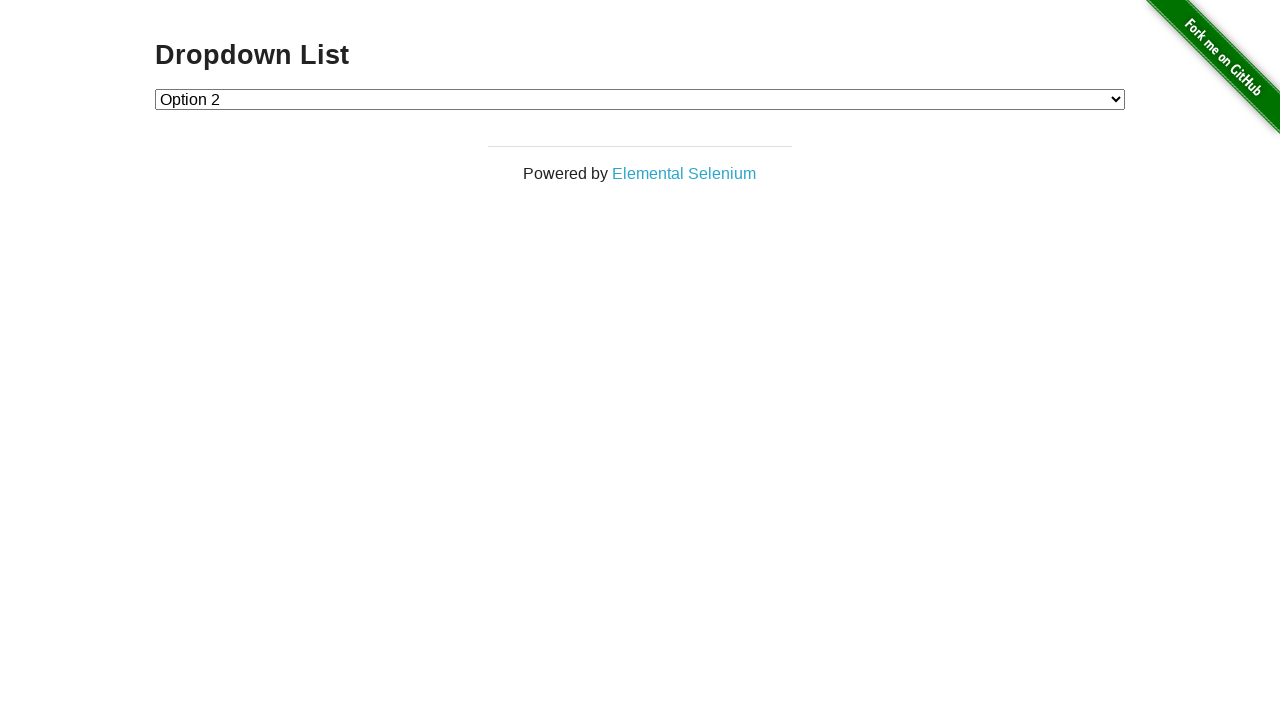

Retrieved Option 2 text content
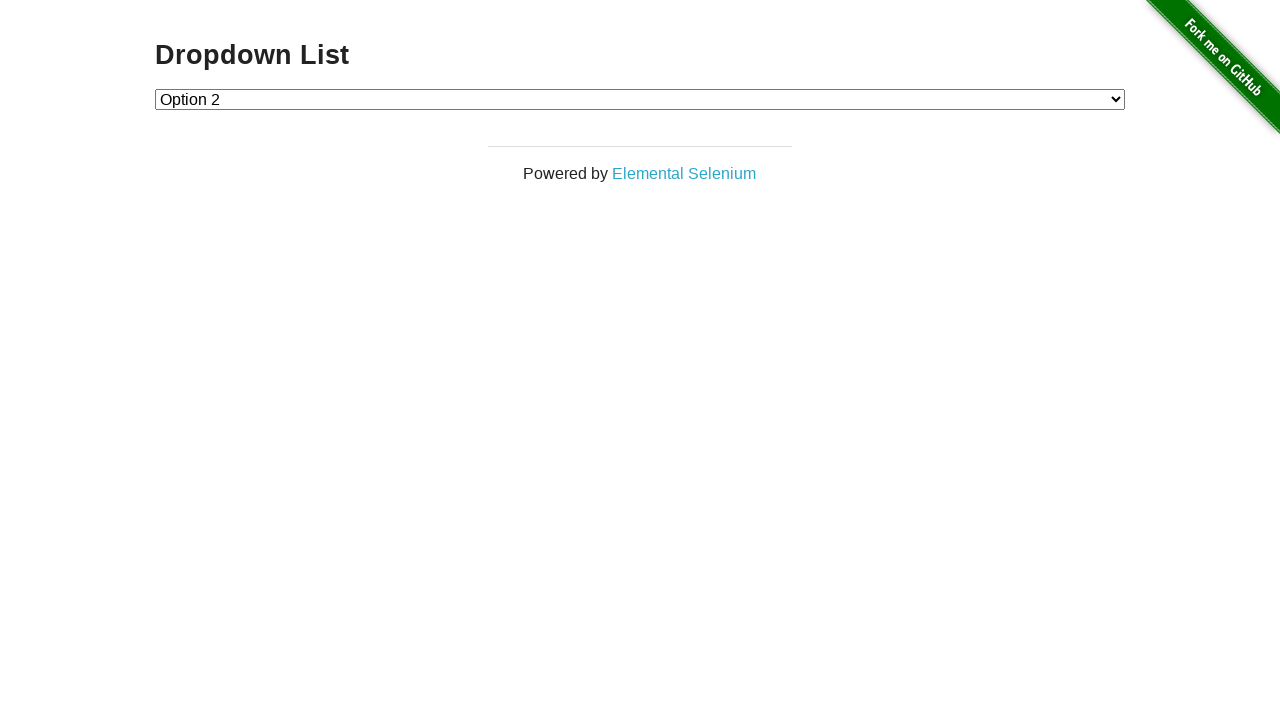

Selected Option 1 using visible text label on select#dropdown
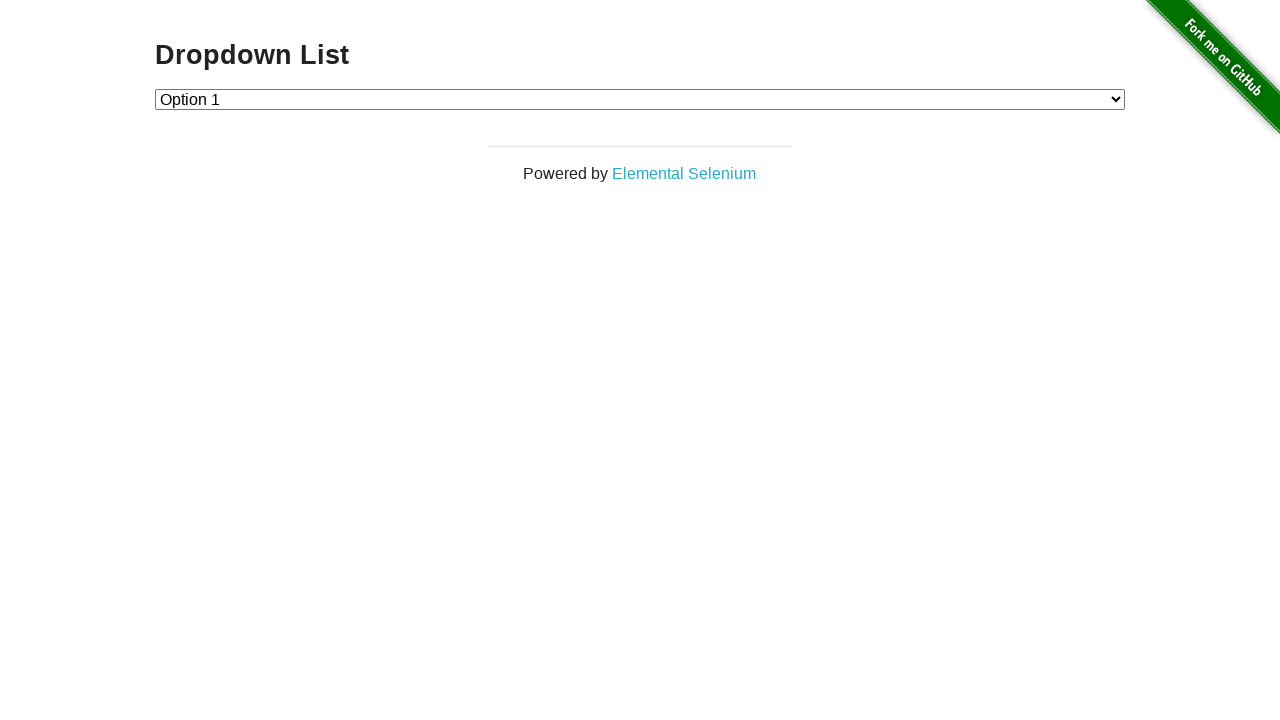

Retrieved Option 1 text content again
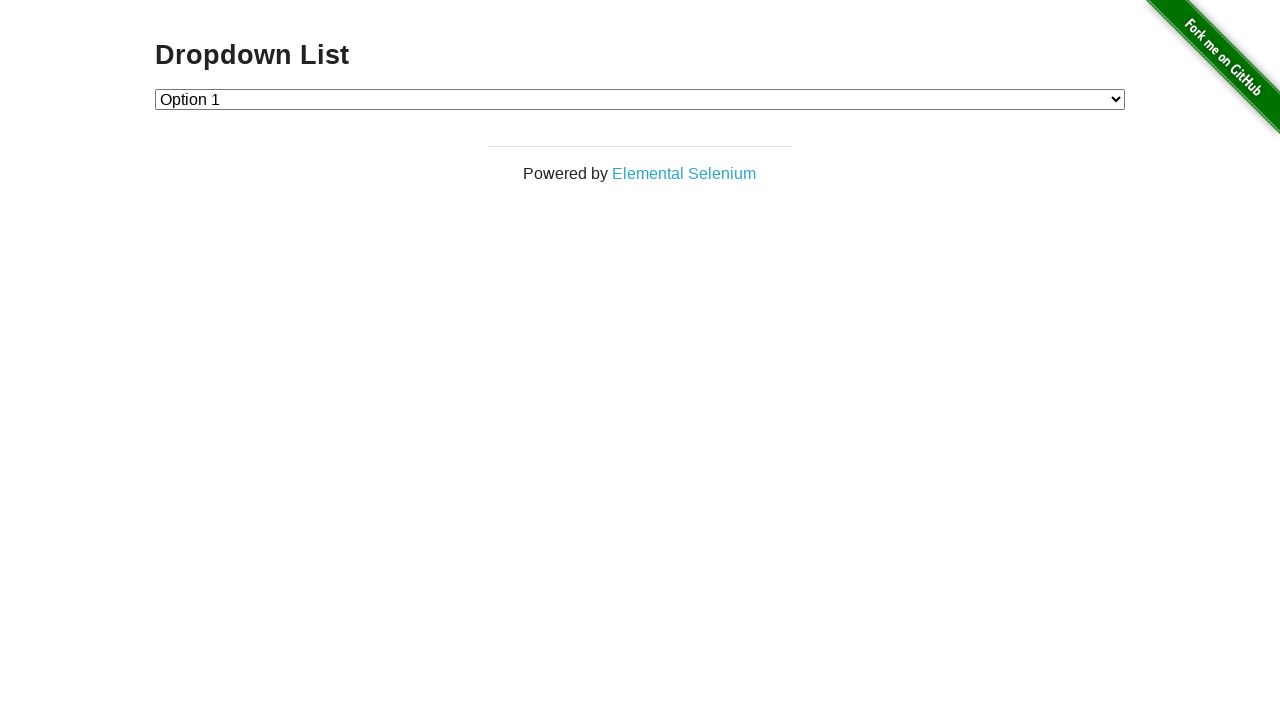

Retrieved all dropdown options
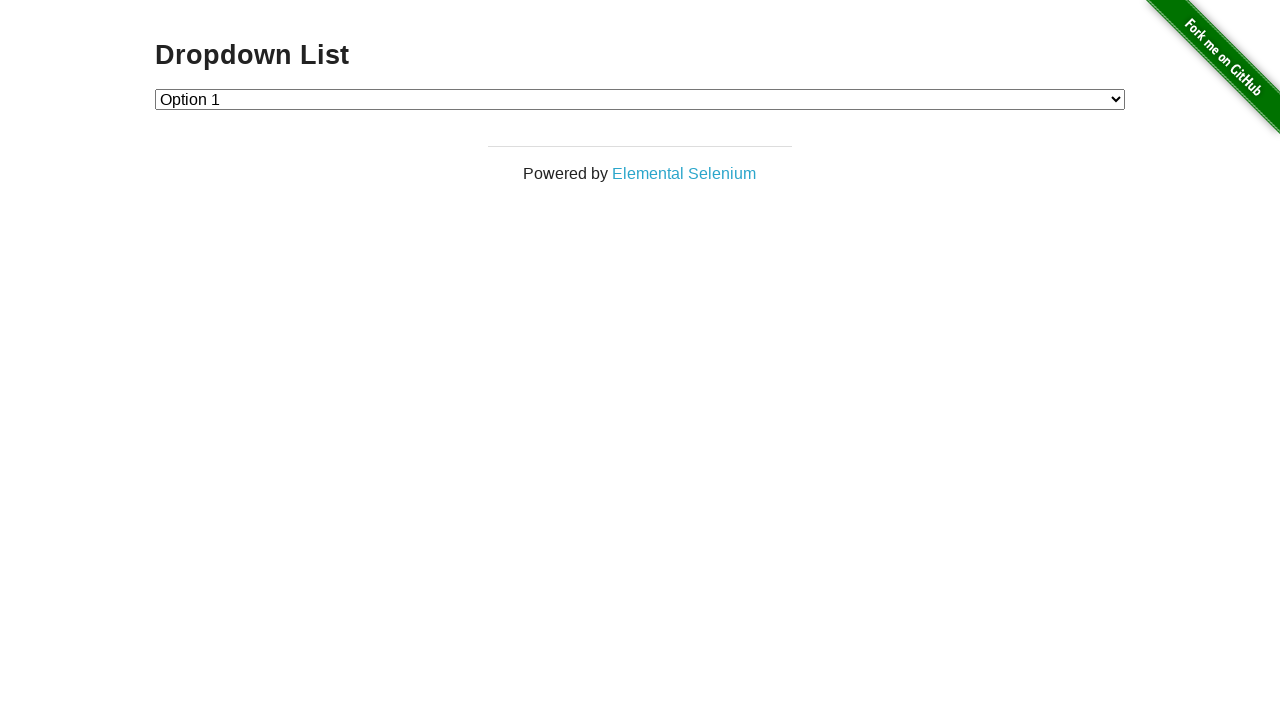

Calculated dropdown size: 3 items
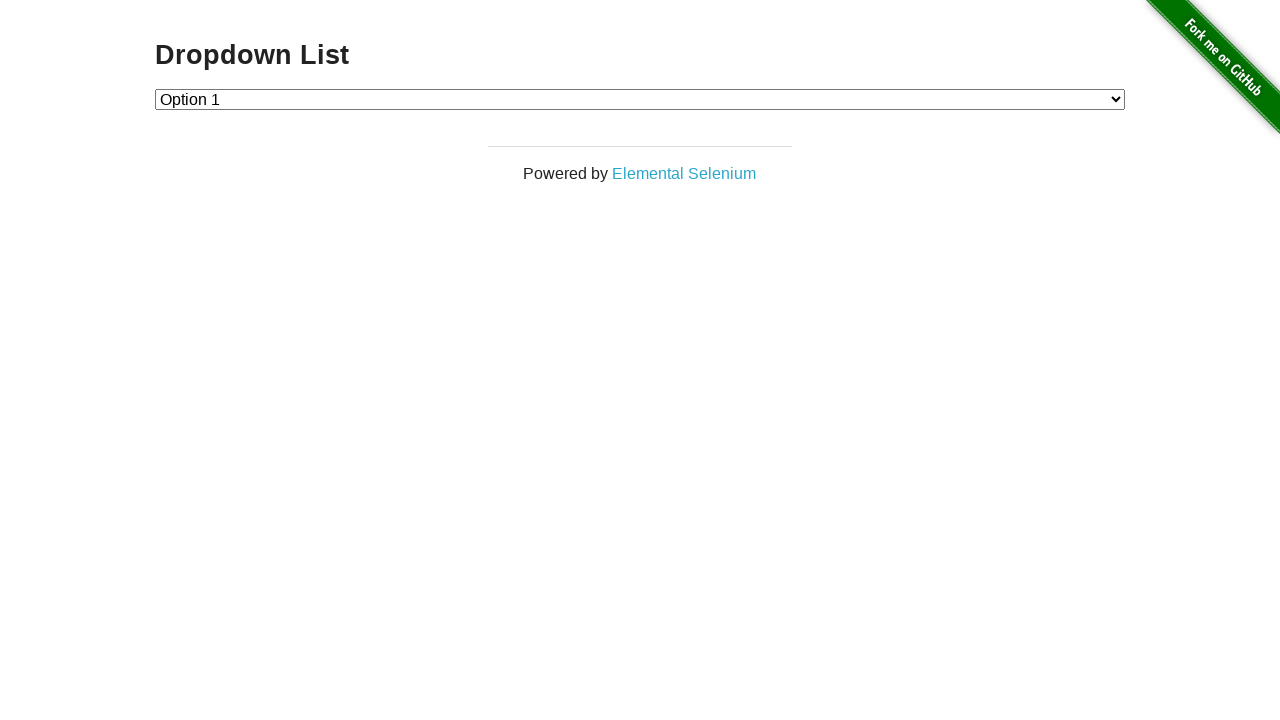

Dropdown size does not match expected size of 4 items
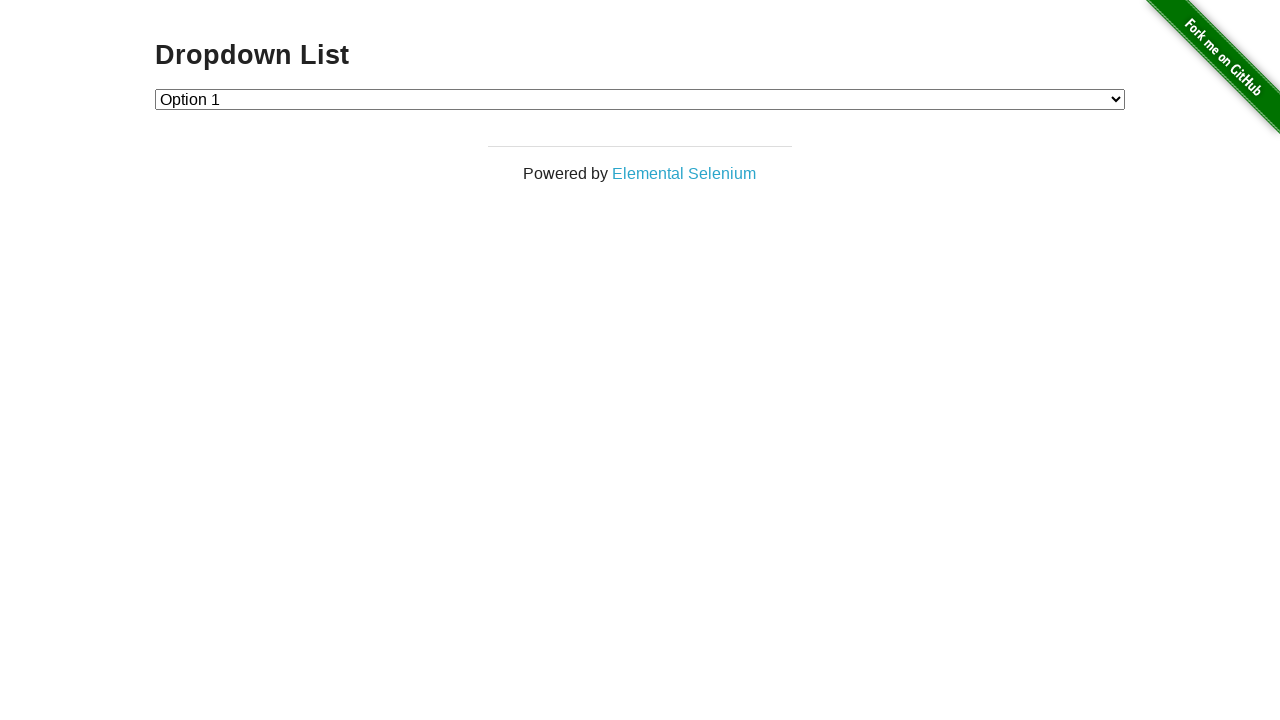

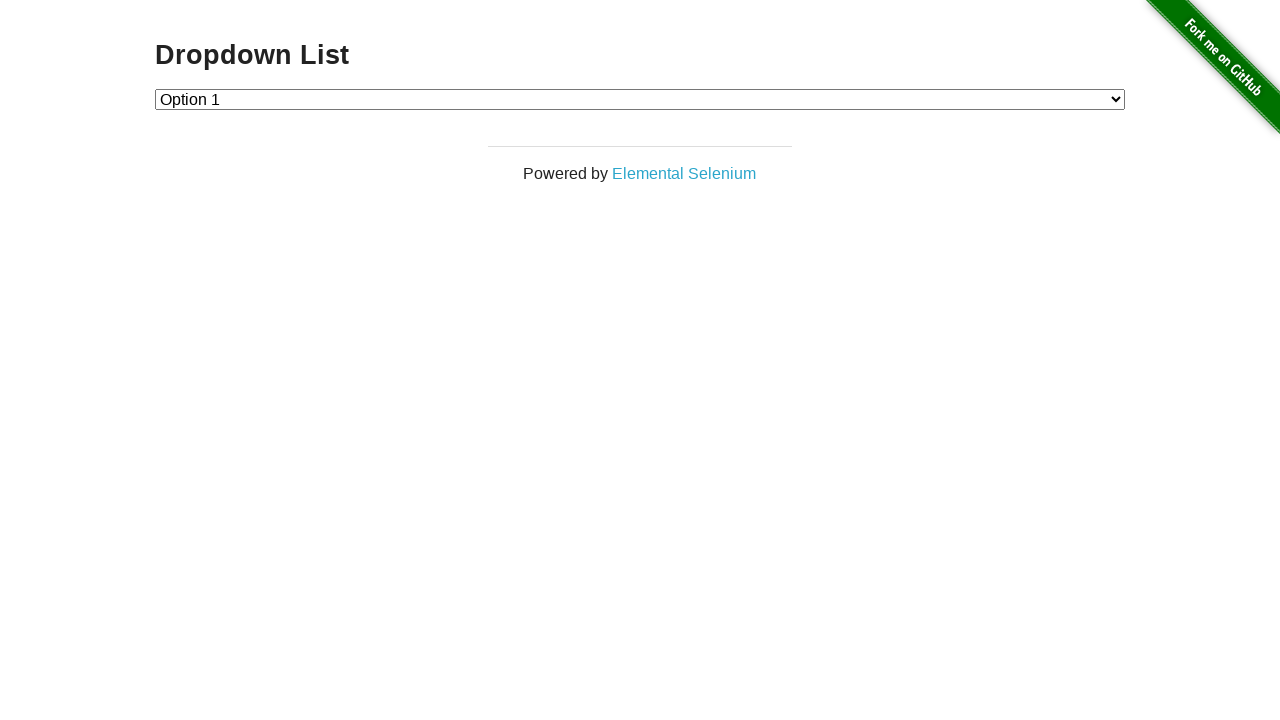